Tests that the Clear completed button displays with correct text when there are completed items

Starting URL: https://demo.playwright.dev/todomvc

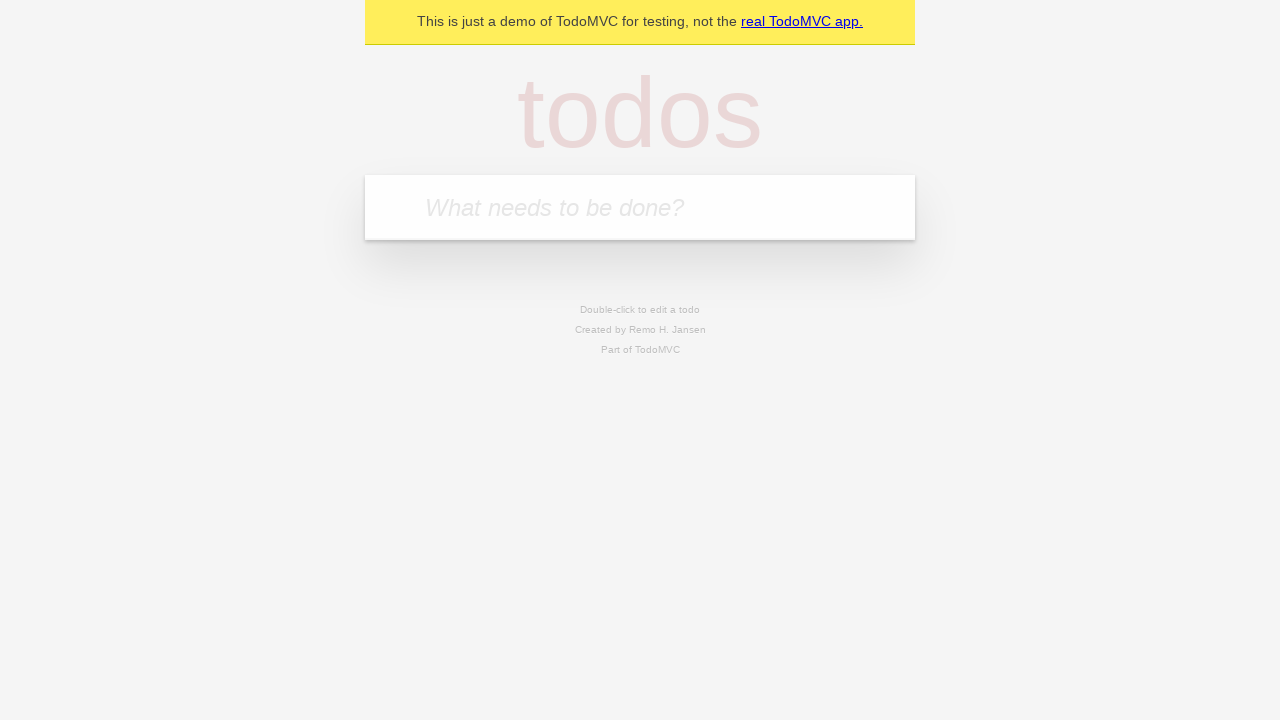

Located the 'What needs to be done?' input field
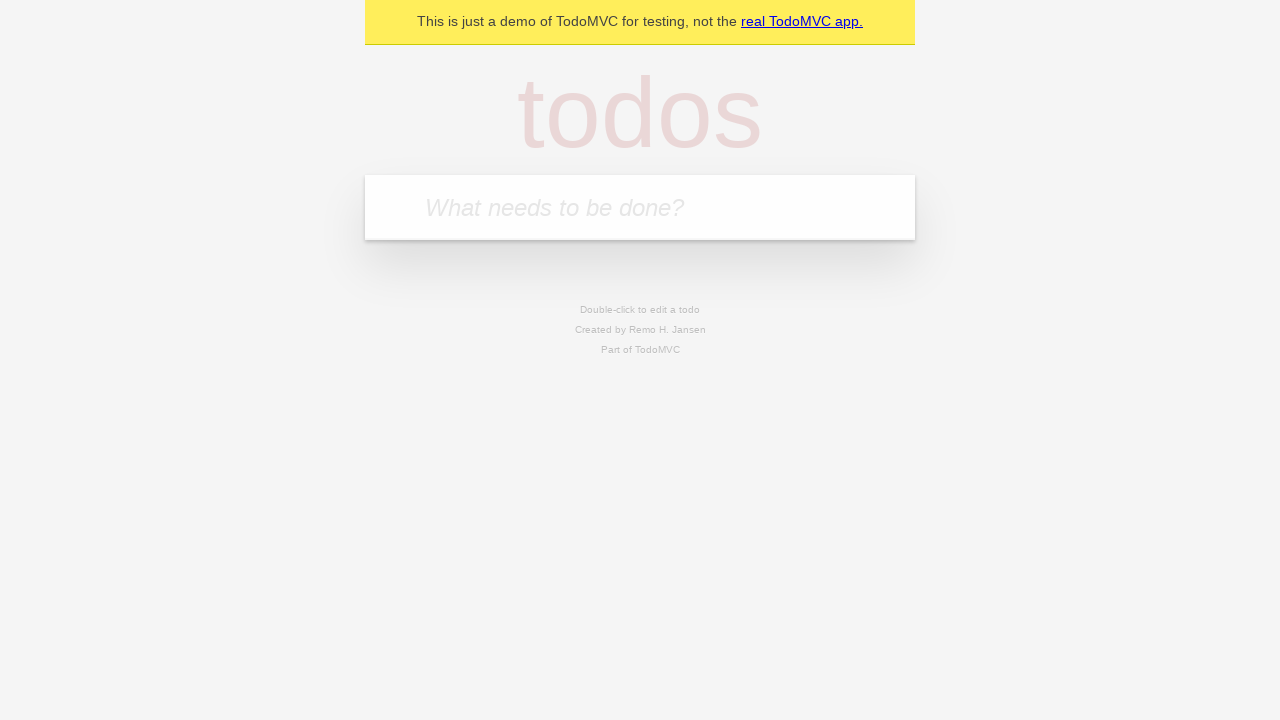

Filled todo input with 'buy some cheese' on internal:attr=[placeholder="What needs to be done?"i]
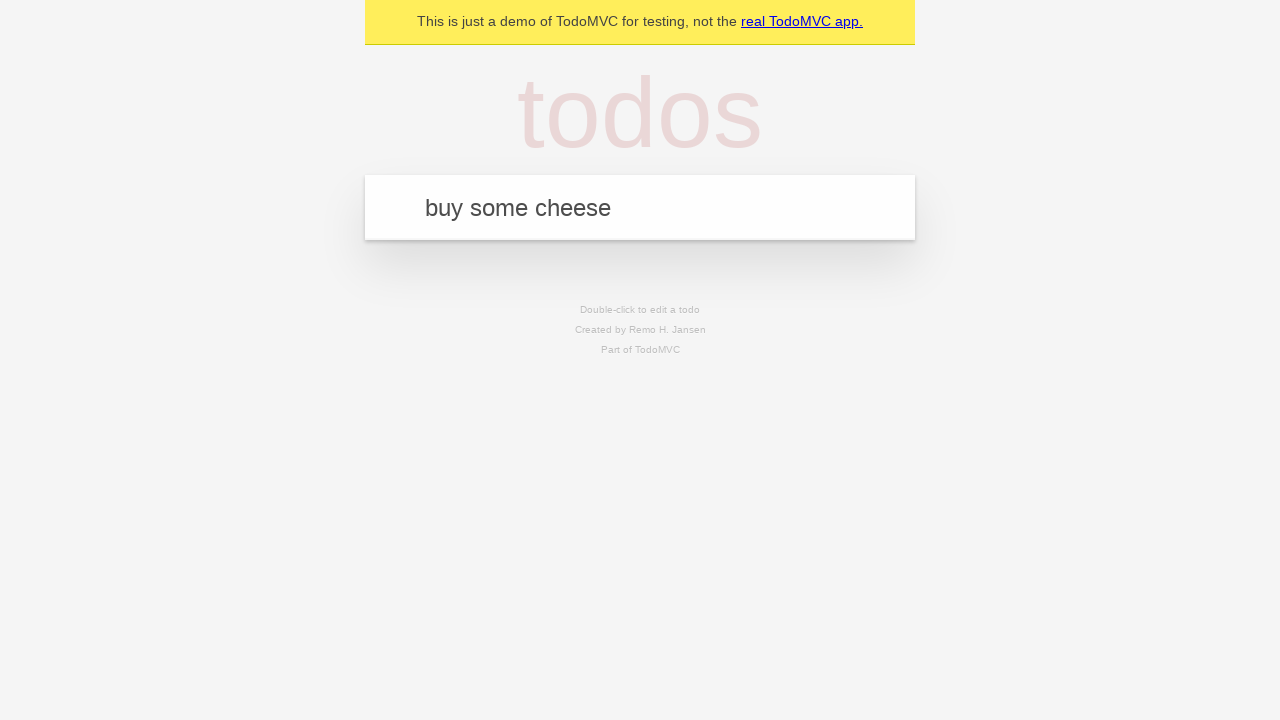

Pressed Enter to create todo 'buy some cheese' on internal:attr=[placeholder="What needs to be done?"i]
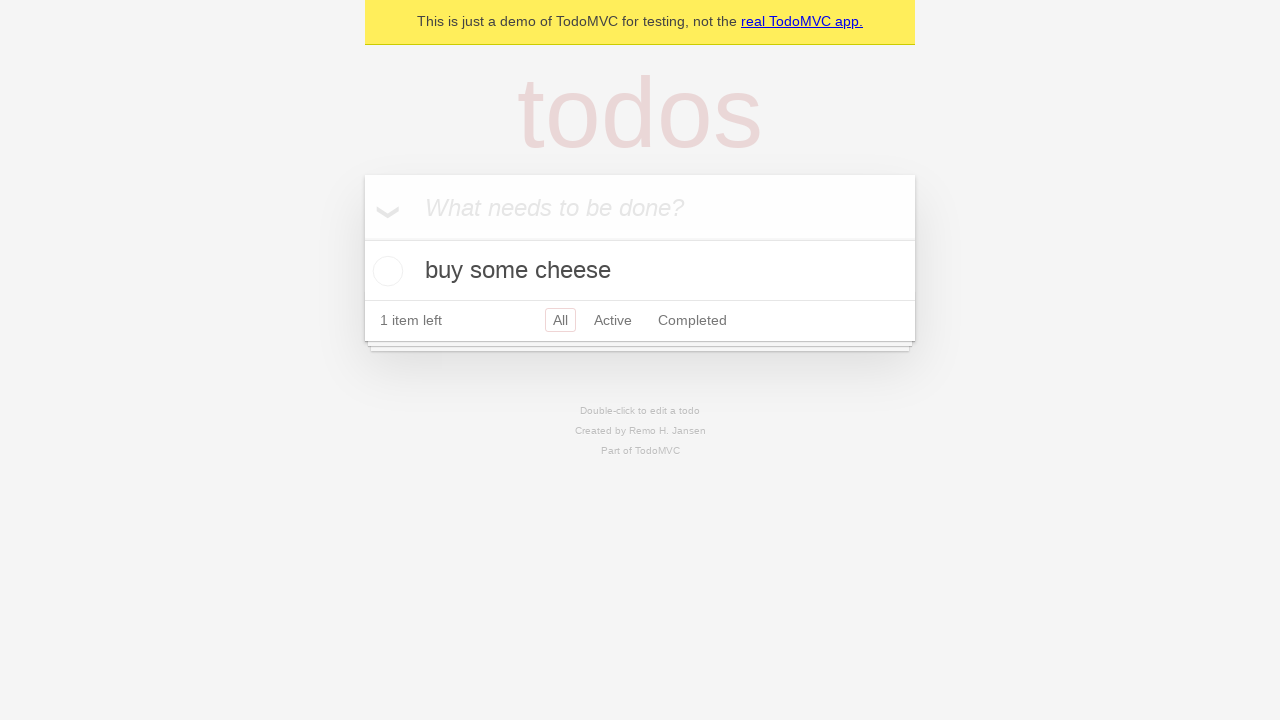

Filled todo input with 'feed the cat' on internal:attr=[placeholder="What needs to be done?"i]
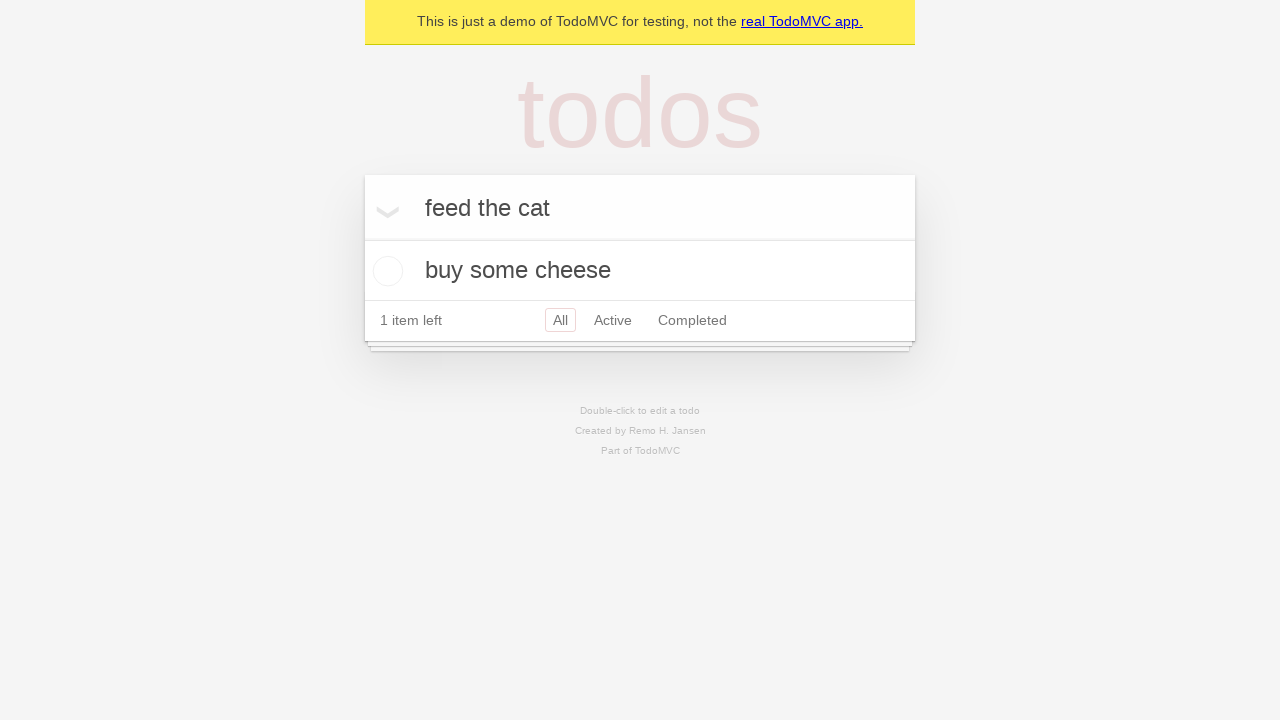

Pressed Enter to create todo 'feed the cat' on internal:attr=[placeholder="What needs to be done?"i]
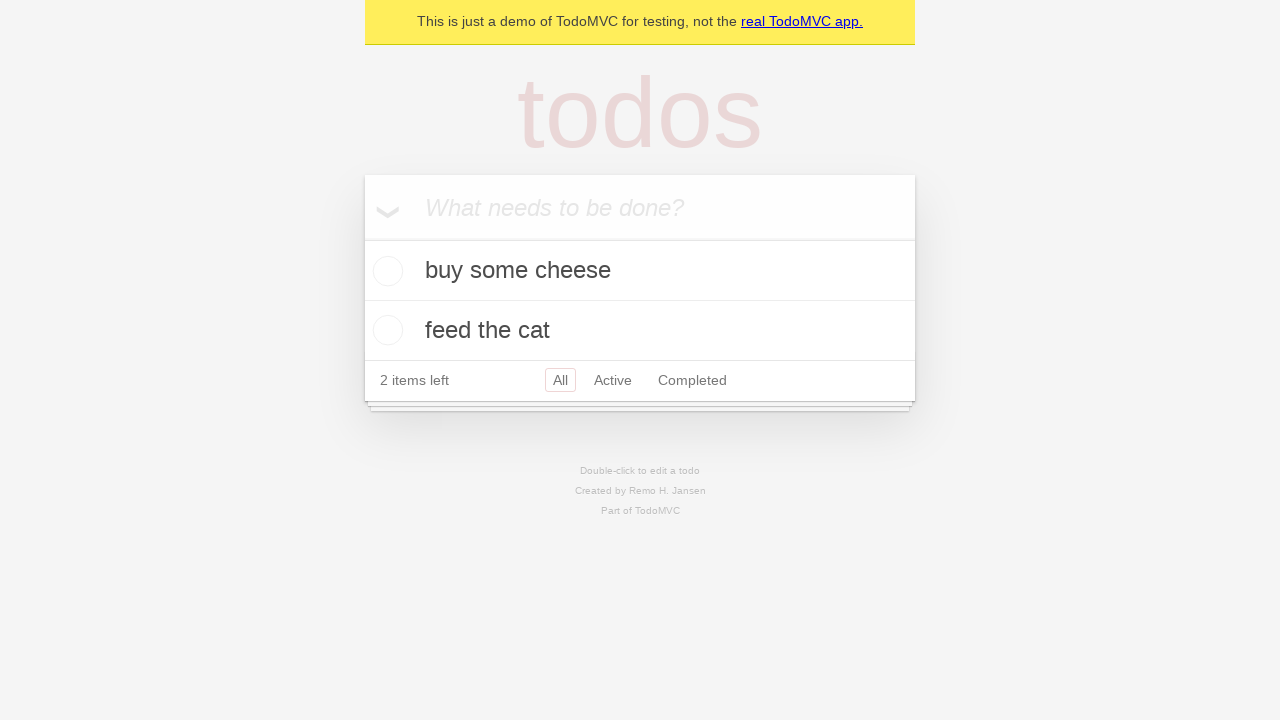

Filled todo input with 'book a doctors appointment' on internal:attr=[placeholder="What needs to be done?"i]
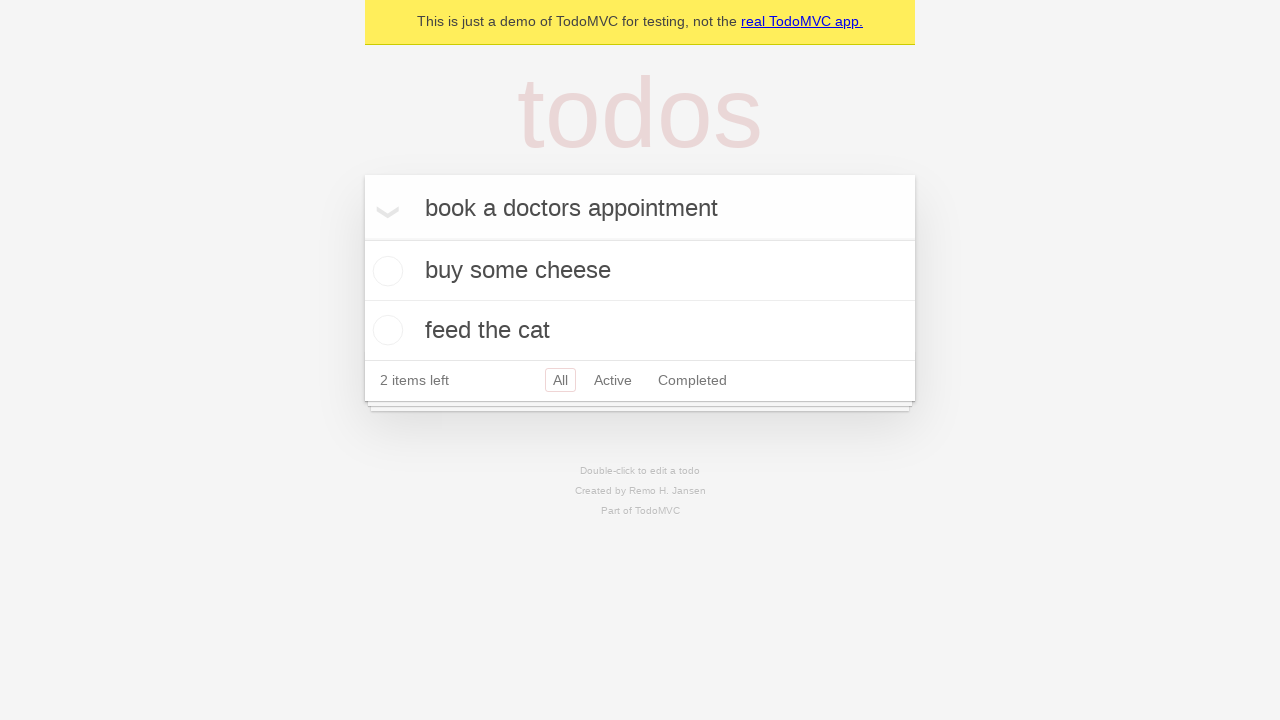

Pressed Enter to create todo 'book a doctors appointment' on internal:attr=[placeholder="What needs to be done?"i]
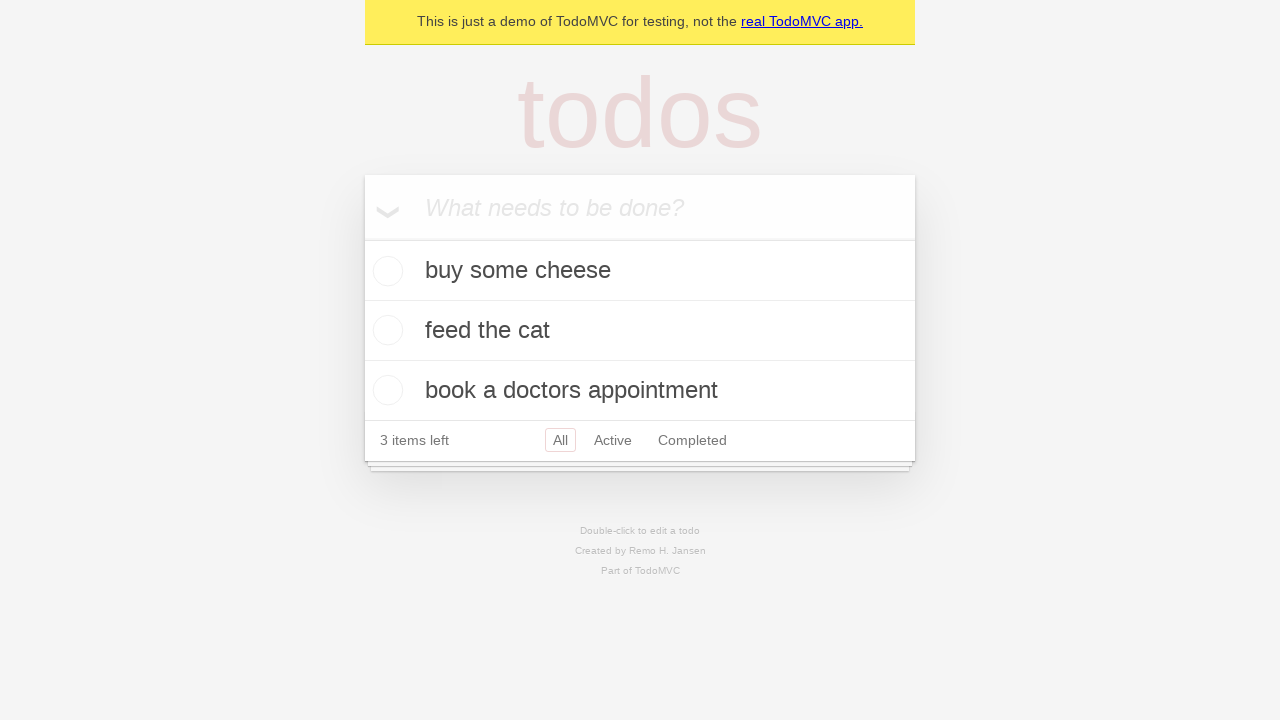

All todos loaded successfully
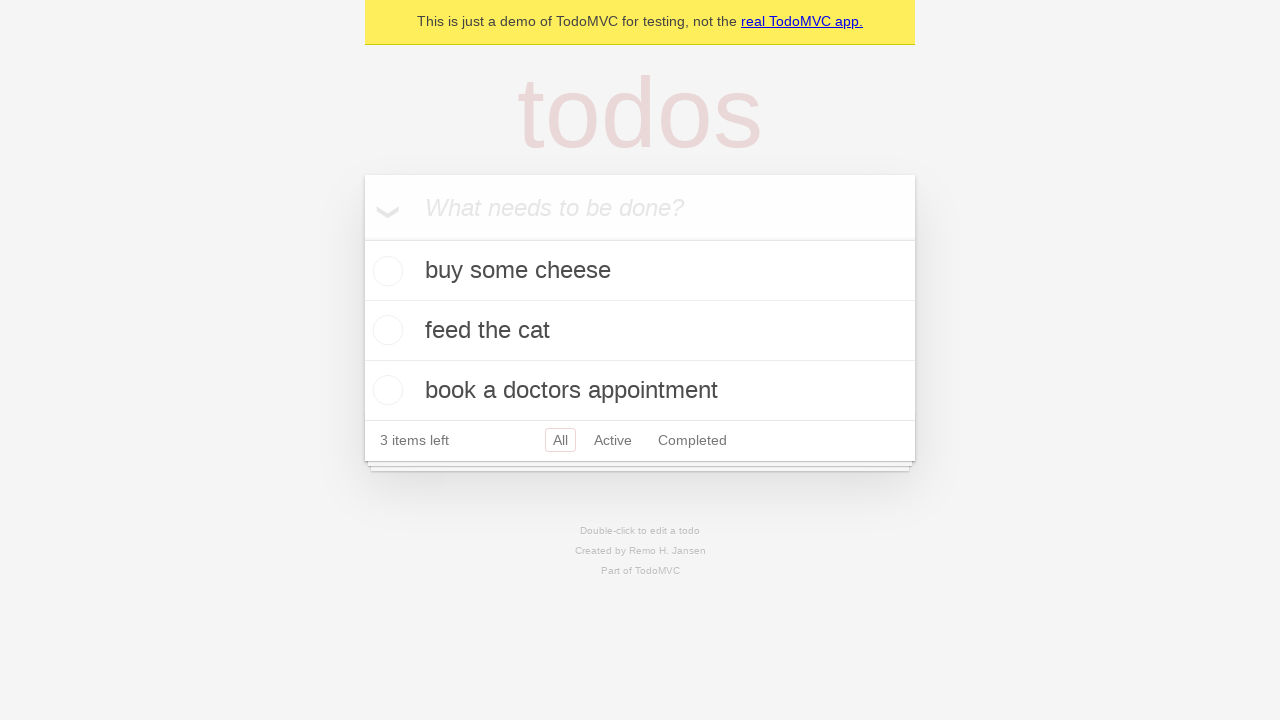

Checked the first todo item to mark it as completed at (385, 271) on .todo-list li .toggle >> nth=0
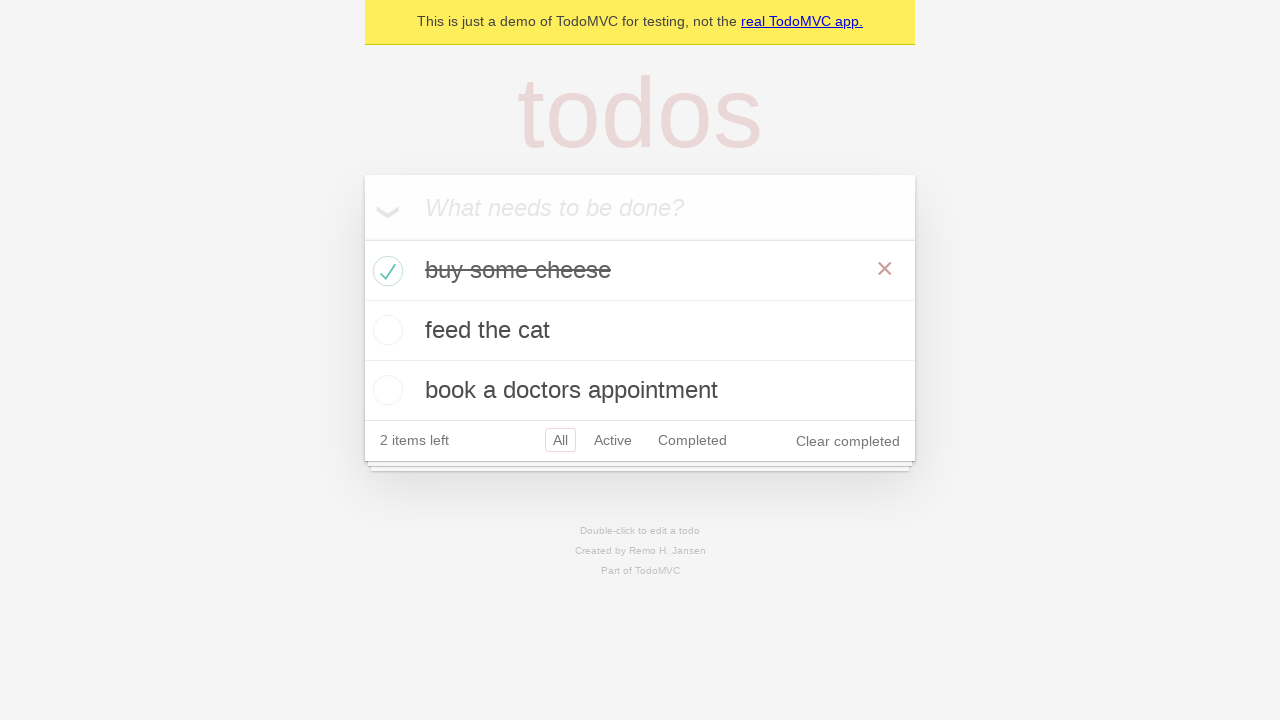

Clear completed button is now visible with correct text
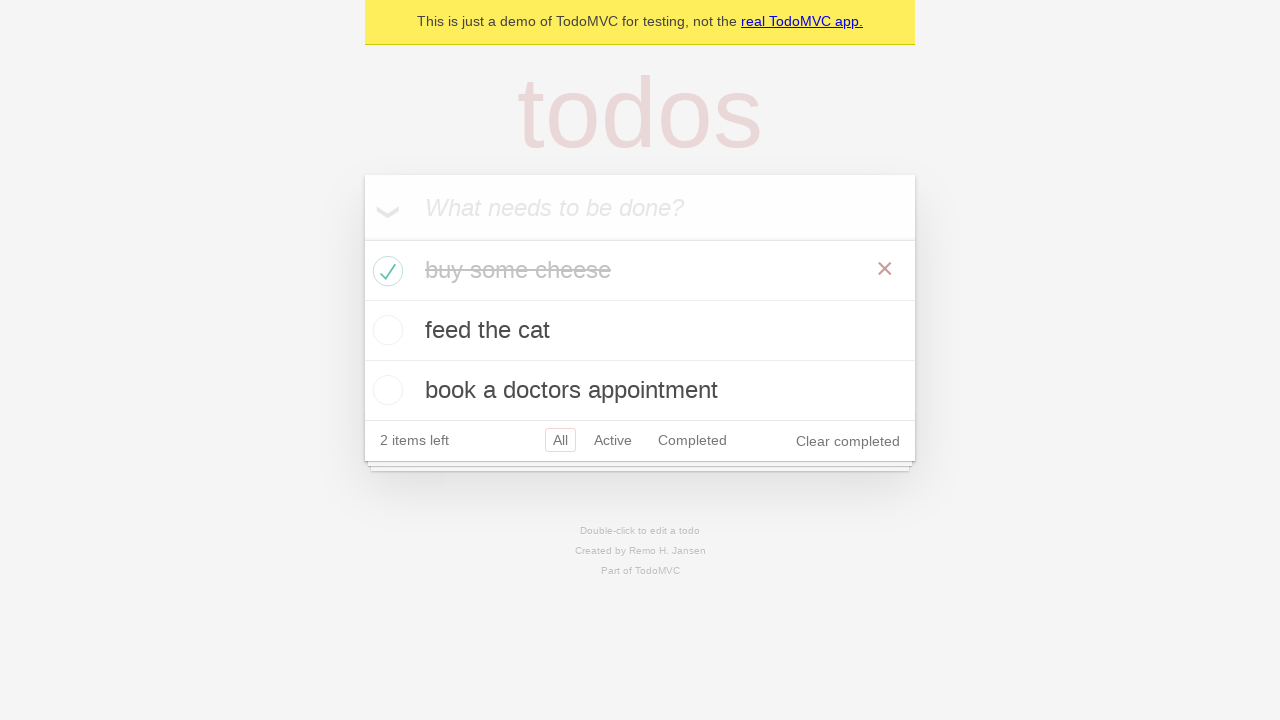

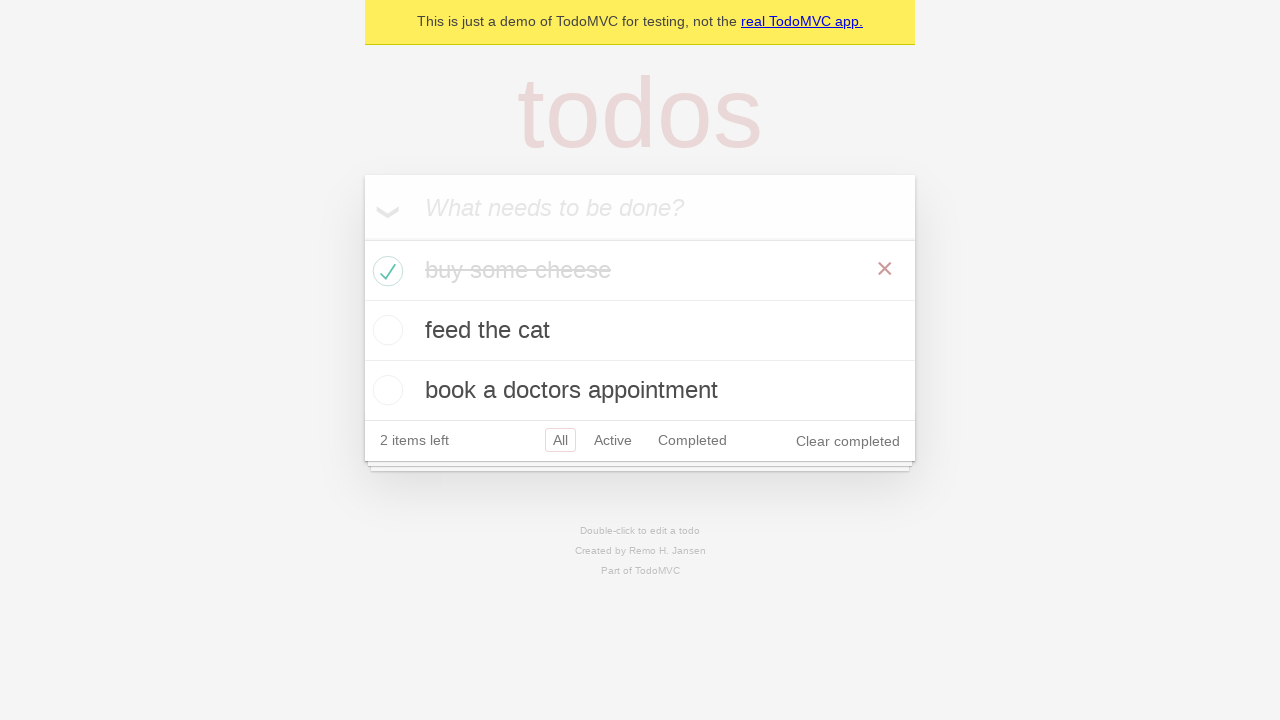